Verifies that the "Log In" button on the NextBaseCRM login page has the expected text value "Log In" by checking the button's value attribute.

Starting URL: https://login1.nextbasecrm.com/

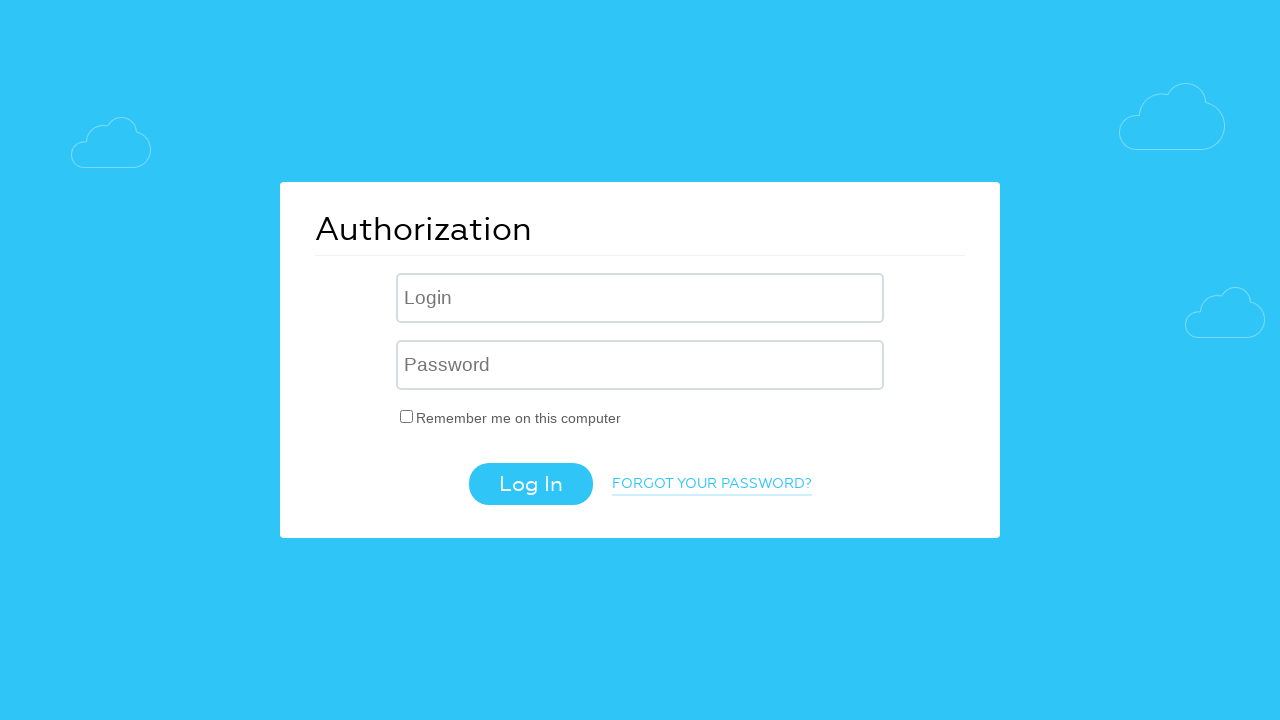

Located the login button using class selector 'input.login-btn'
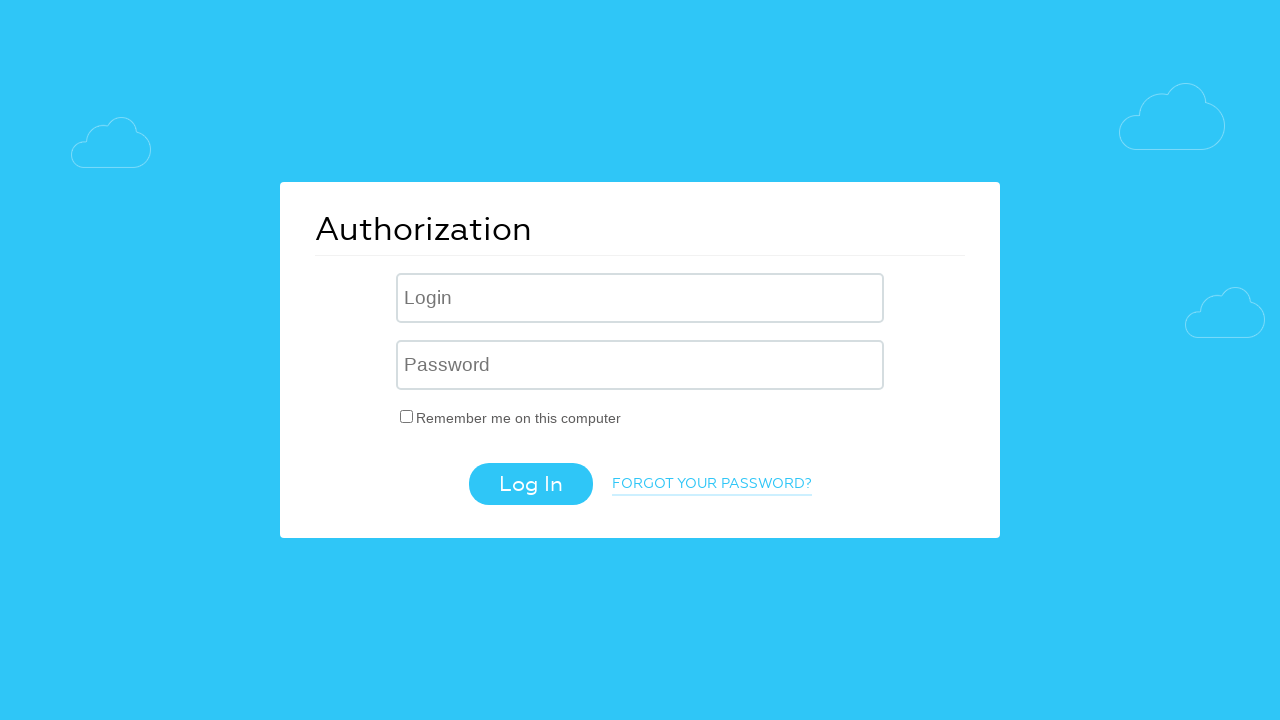

Login button is now visible on the page
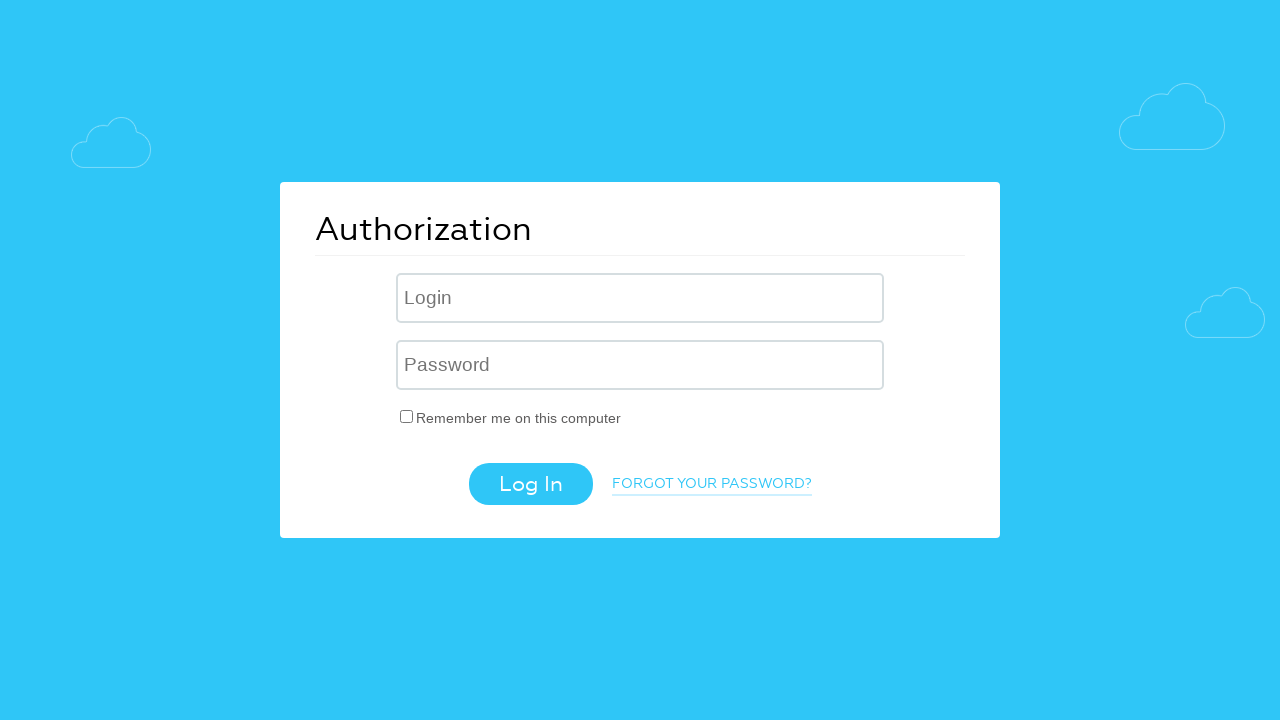

Retrieved the value attribute from the login button
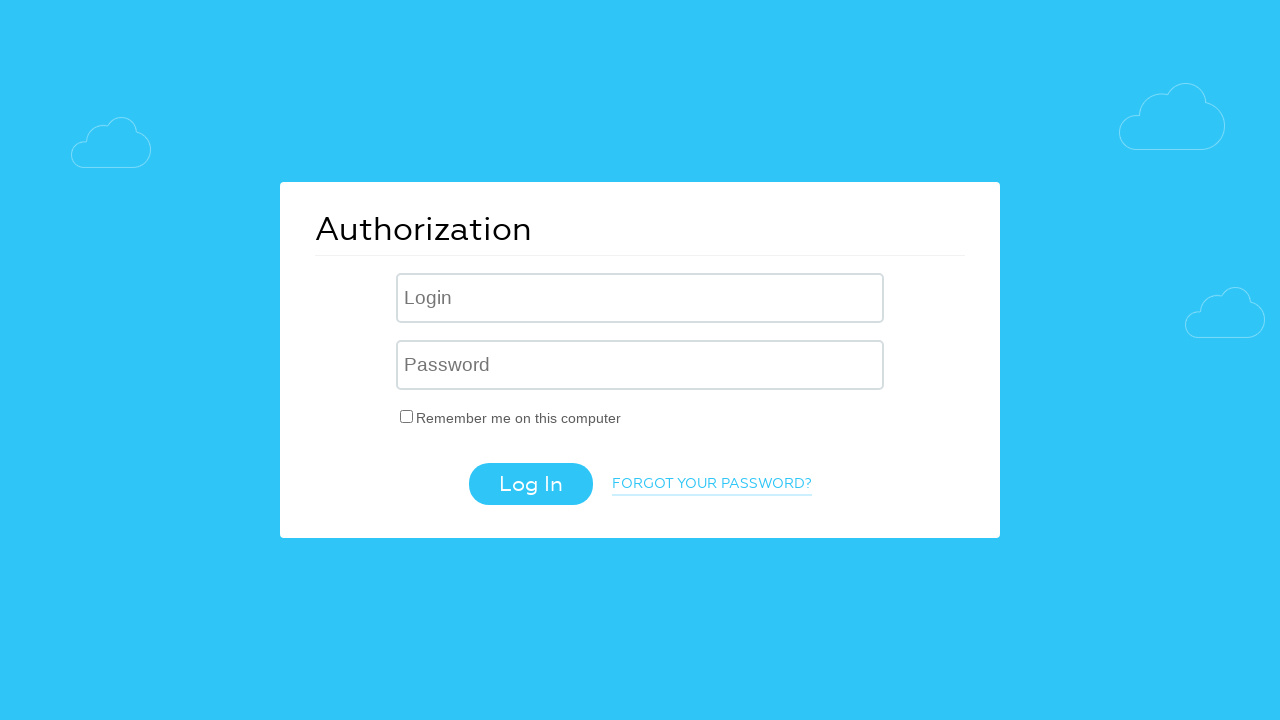

Set expected button text to 'Log In'
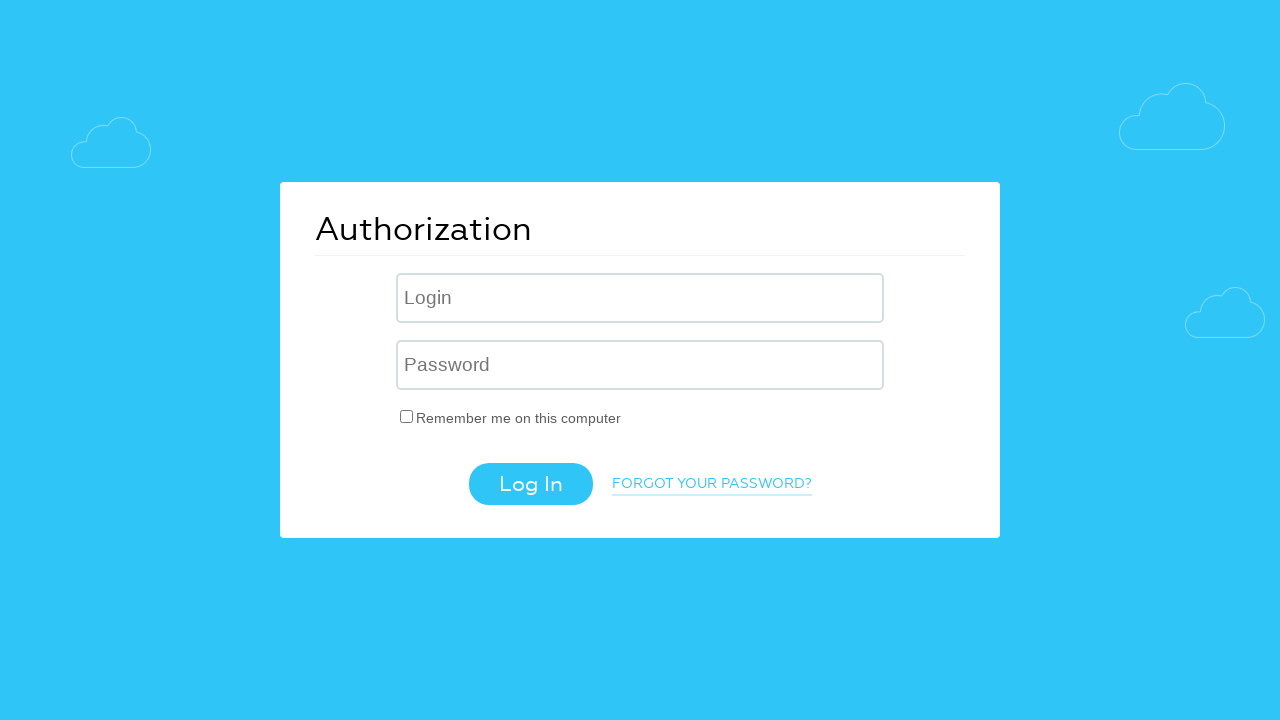

Verified that login button value attribute equals 'Log In' (actual: 'Log In')
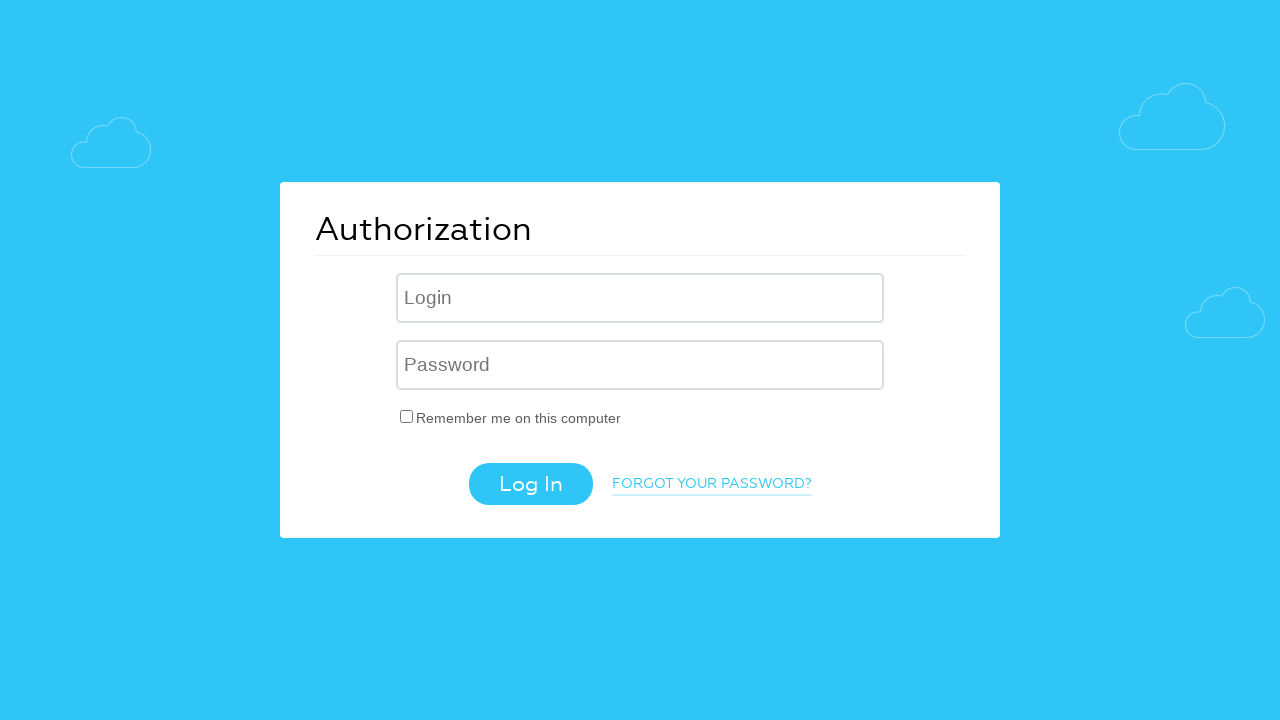

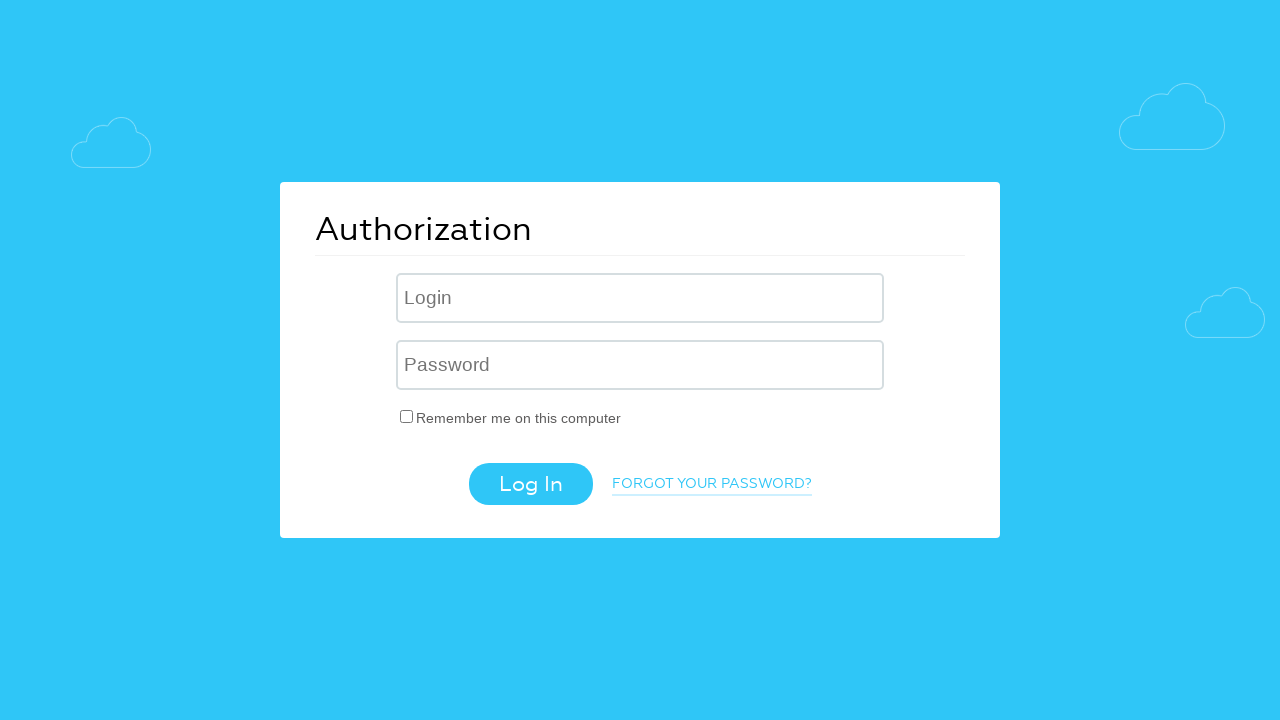